Tests a practice form by checking a checkbox, selecting radio button and dropdown options, filling a password field, submitting the form, navigating to shop, adding a product to cart, and accessing the cart.

Starting URL: https://rahulshettyacademy.com/angularpractice/

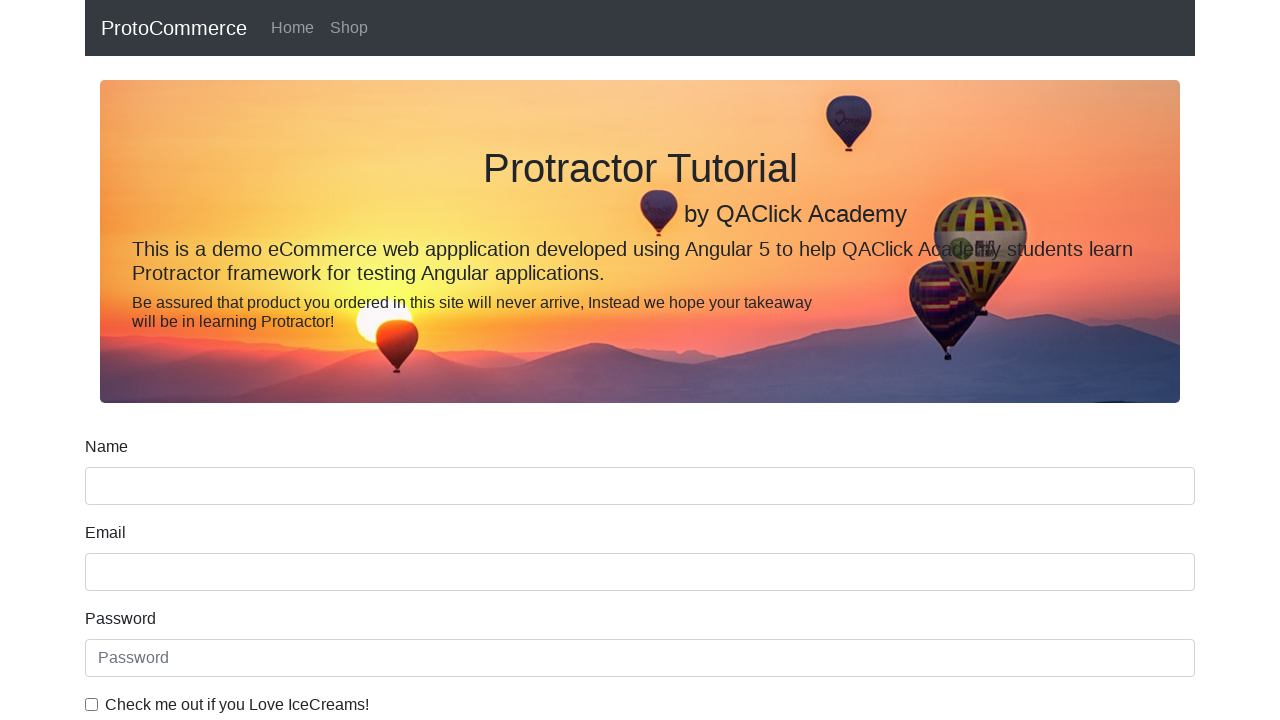

Checked the ice cream checkbox at (92, 704) on internal:label="Check me out if you Love IceCreams!"i
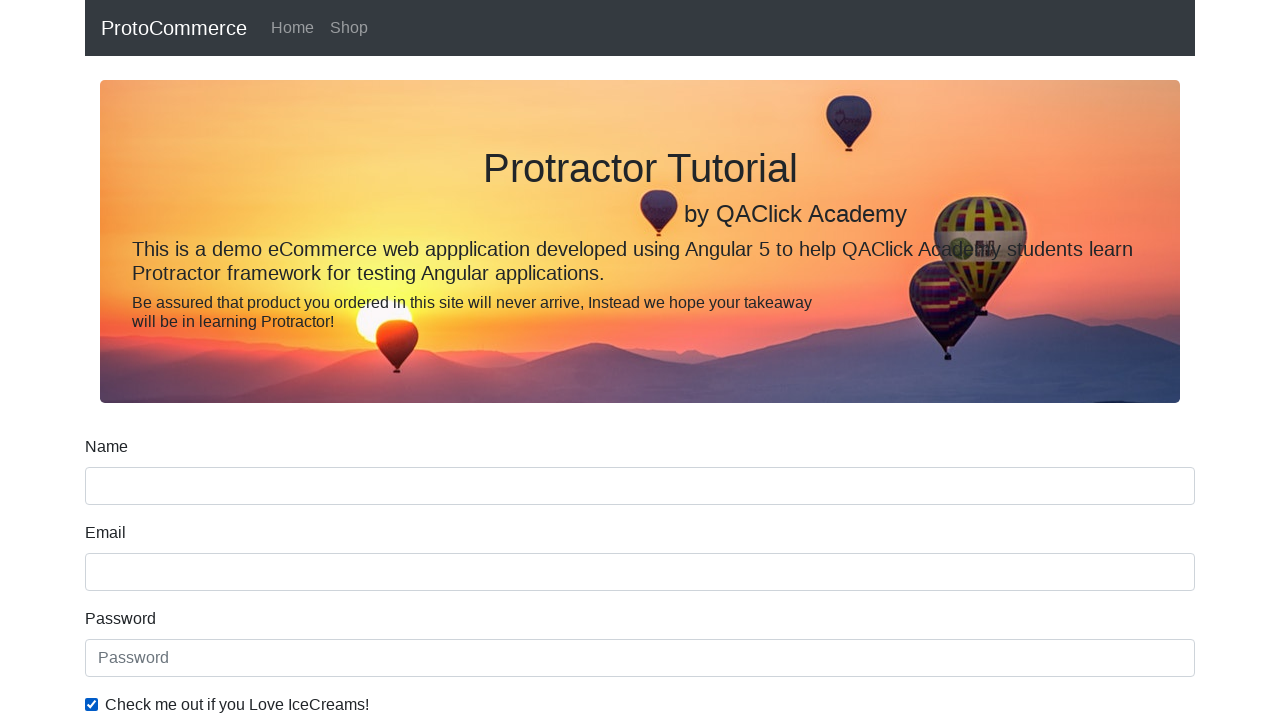

Selected the Employed radio button at (326, 360) on internal:label="Employed"i
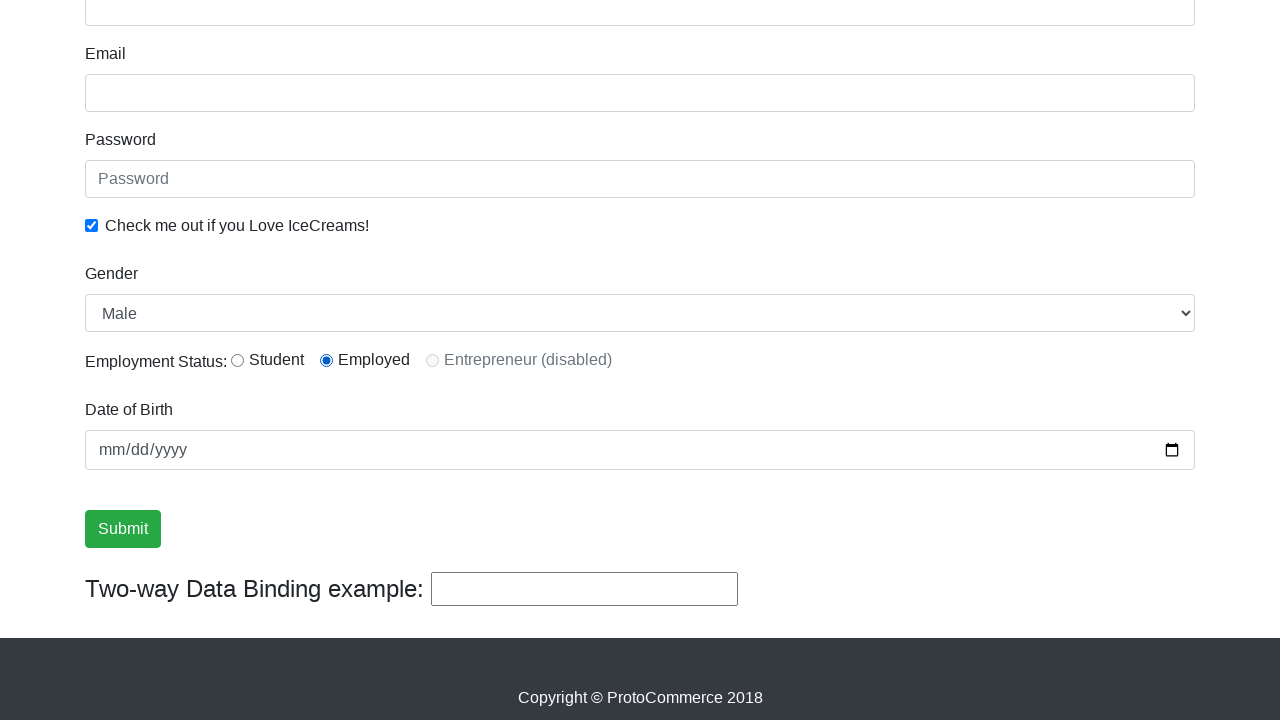

Selected Female from Gender dropdown on internal:label="Gender"i
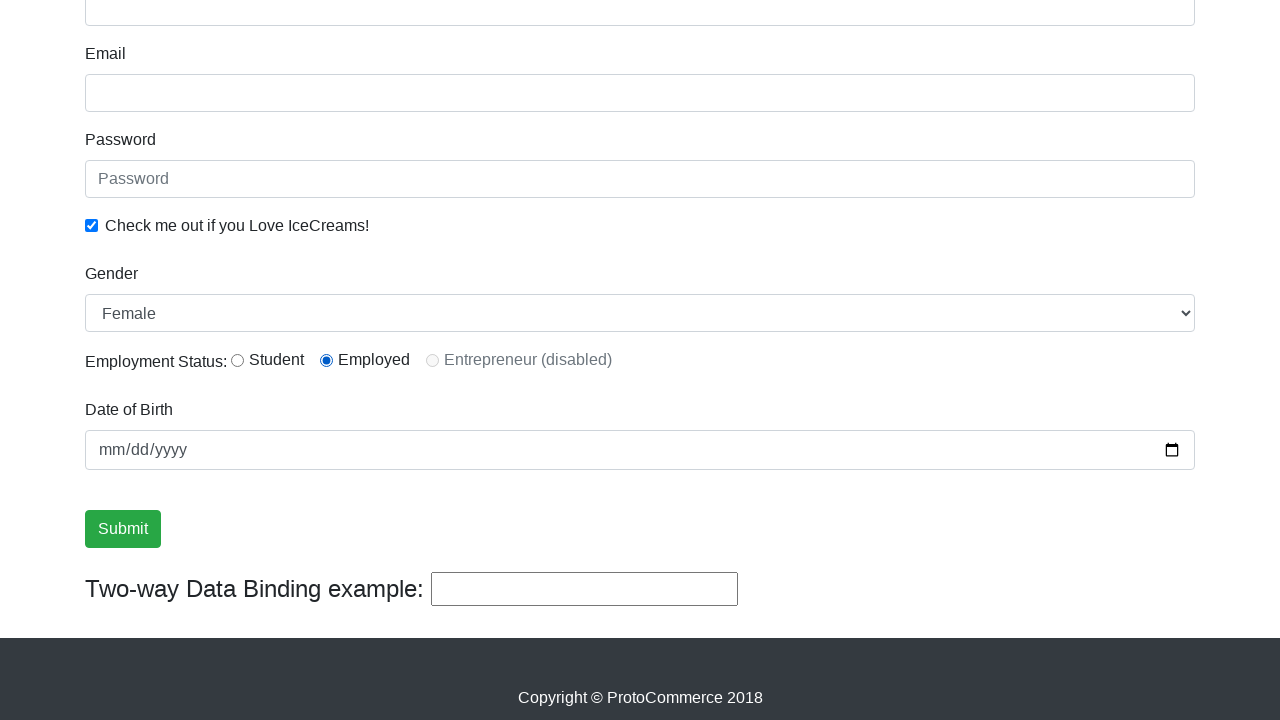

Filled password field with 'abc123' on internal:attr=[placeholder="Password"i]
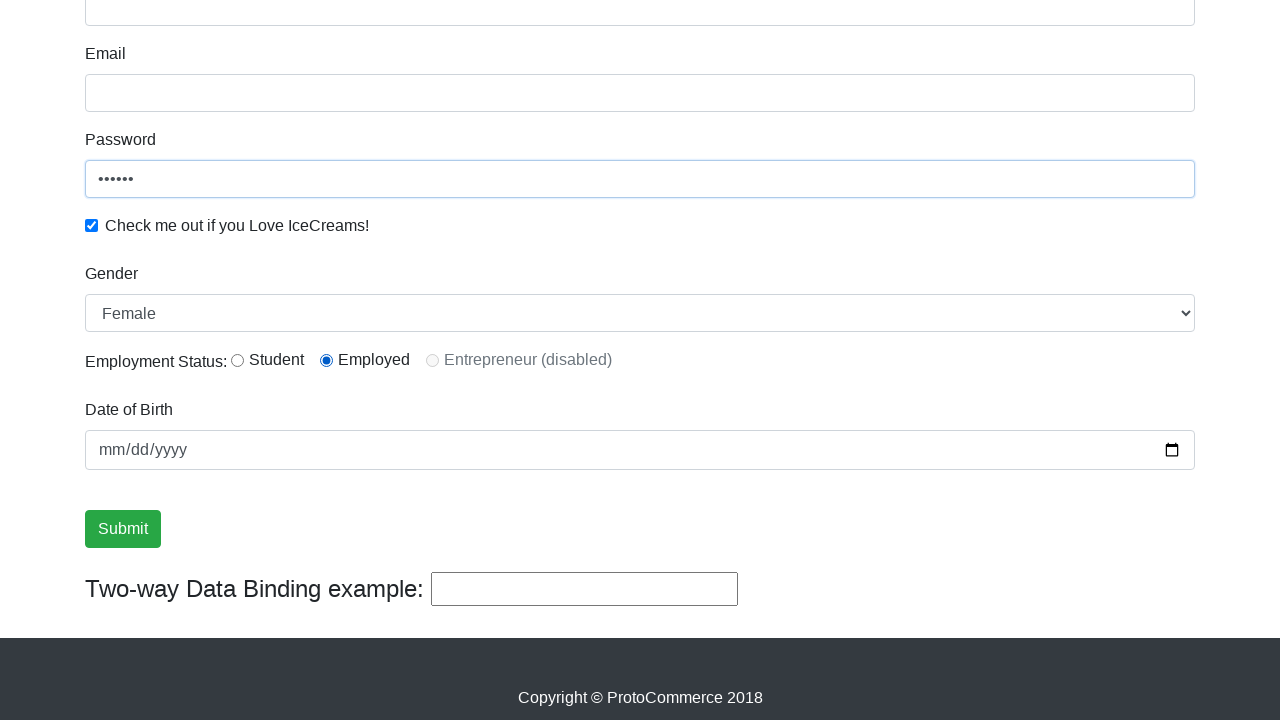

Clicked Submit button at (123, 529) on internal:role=button[name="Submit"i]
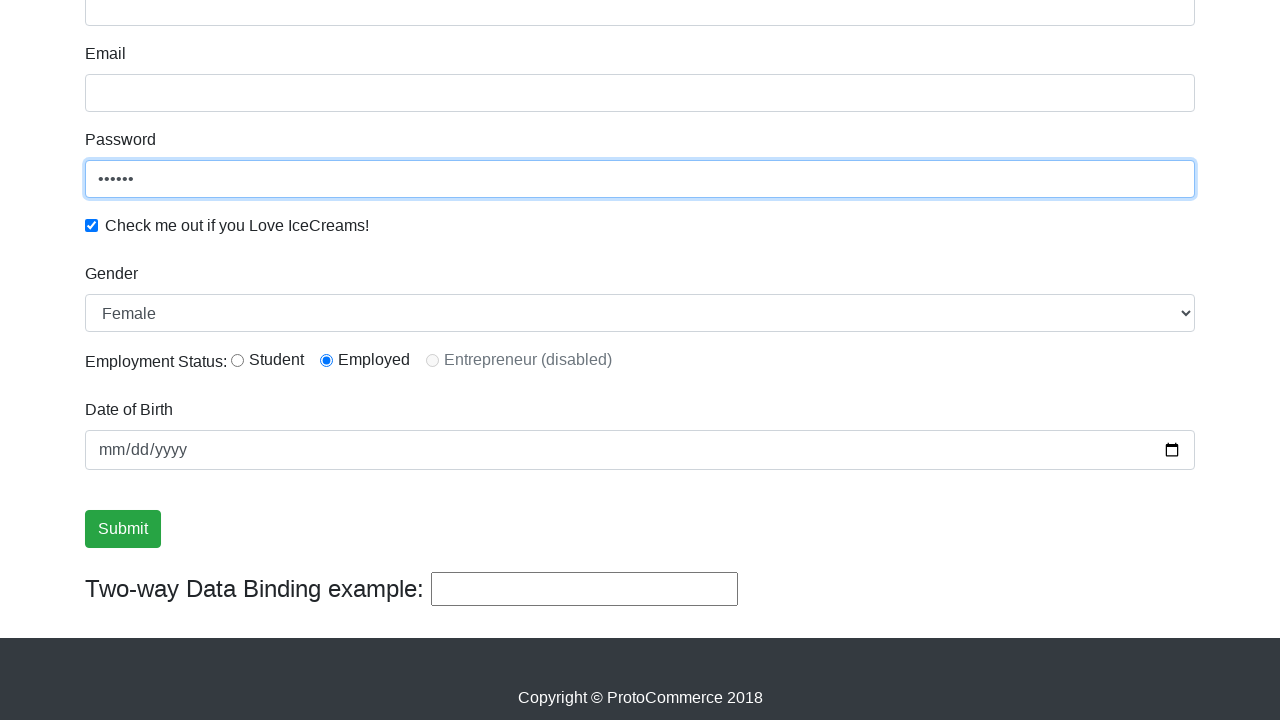

Verified success message is visible
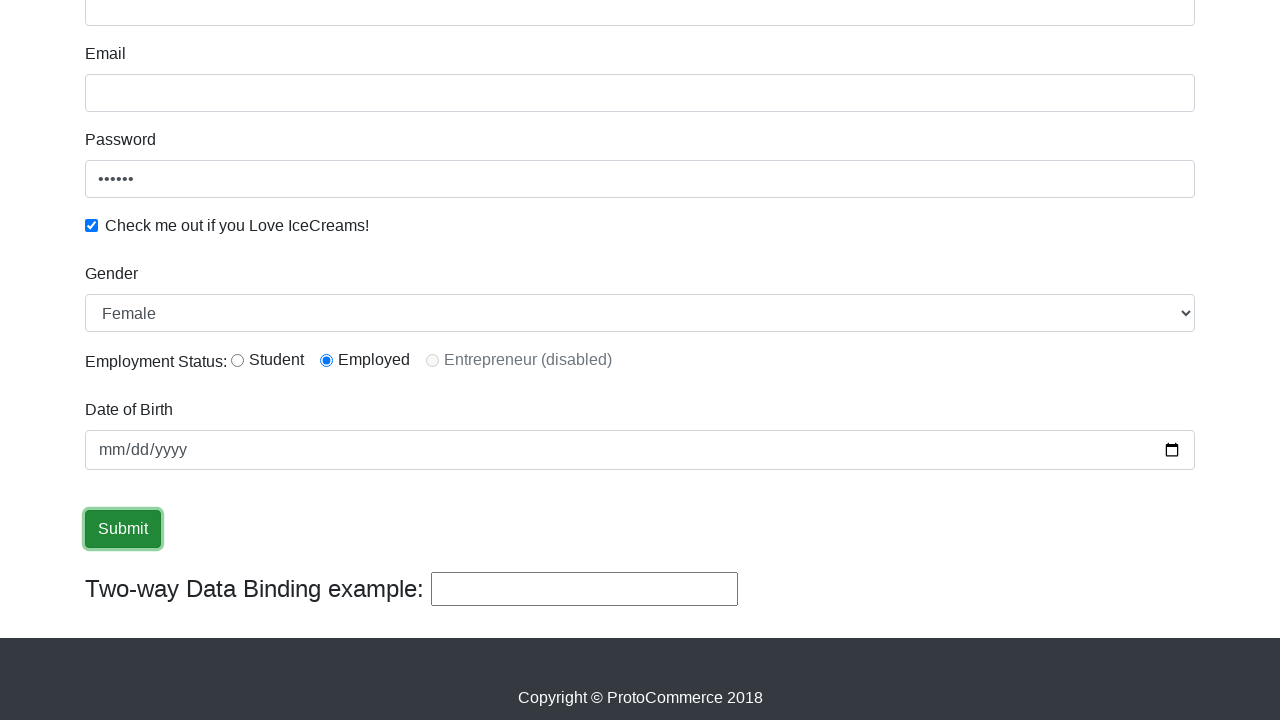

Clicked on Shop link to navigate to shop at (349, 28) on internal:role=link[name="Shop"i]
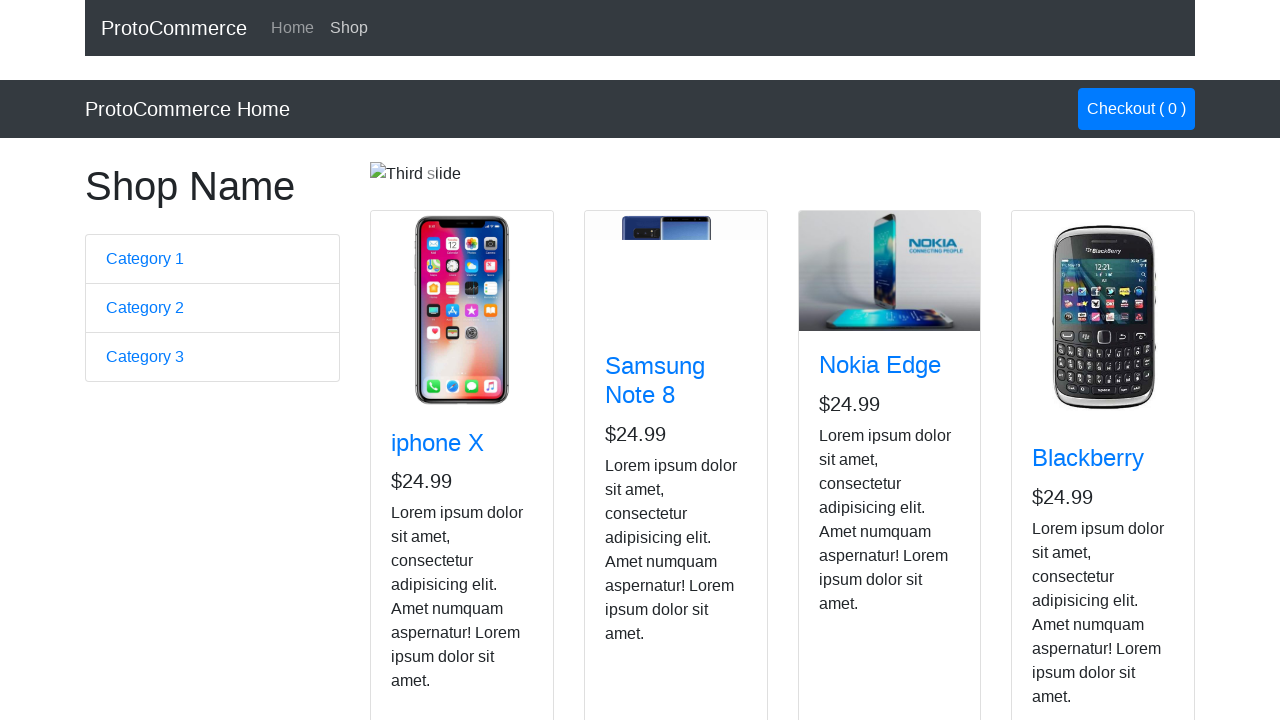

Added Nokia Edge product to cart at (854, 528) on app-card >> internal:has-text="Nokia Edge"i >> internal:role=button
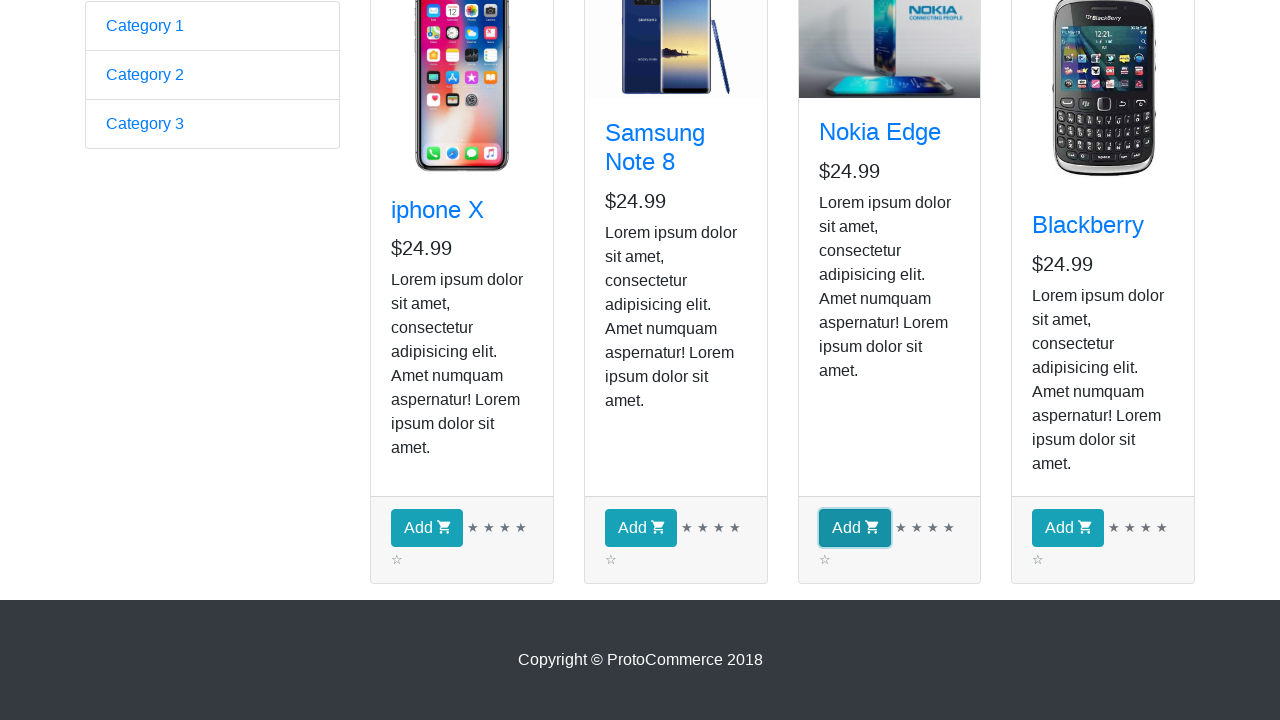

Clicked on cart link to access the shopping cart at (1136, 109) on .nav-link >> nth=2
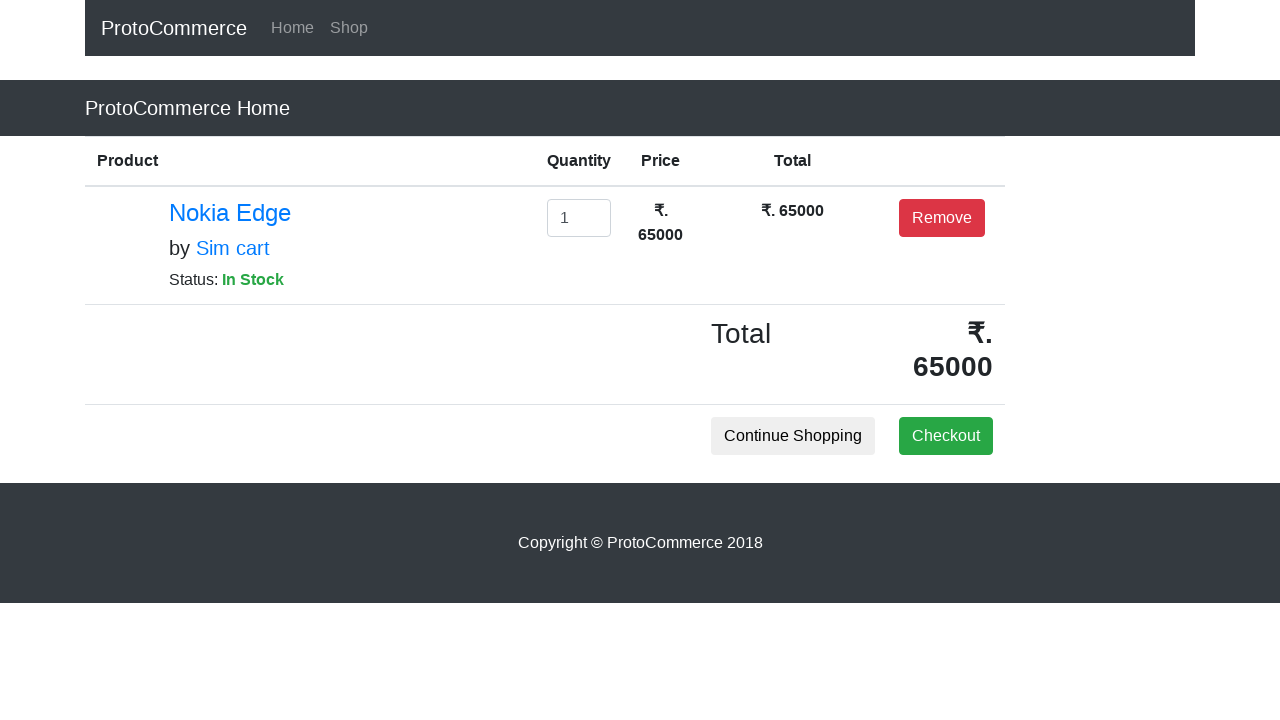

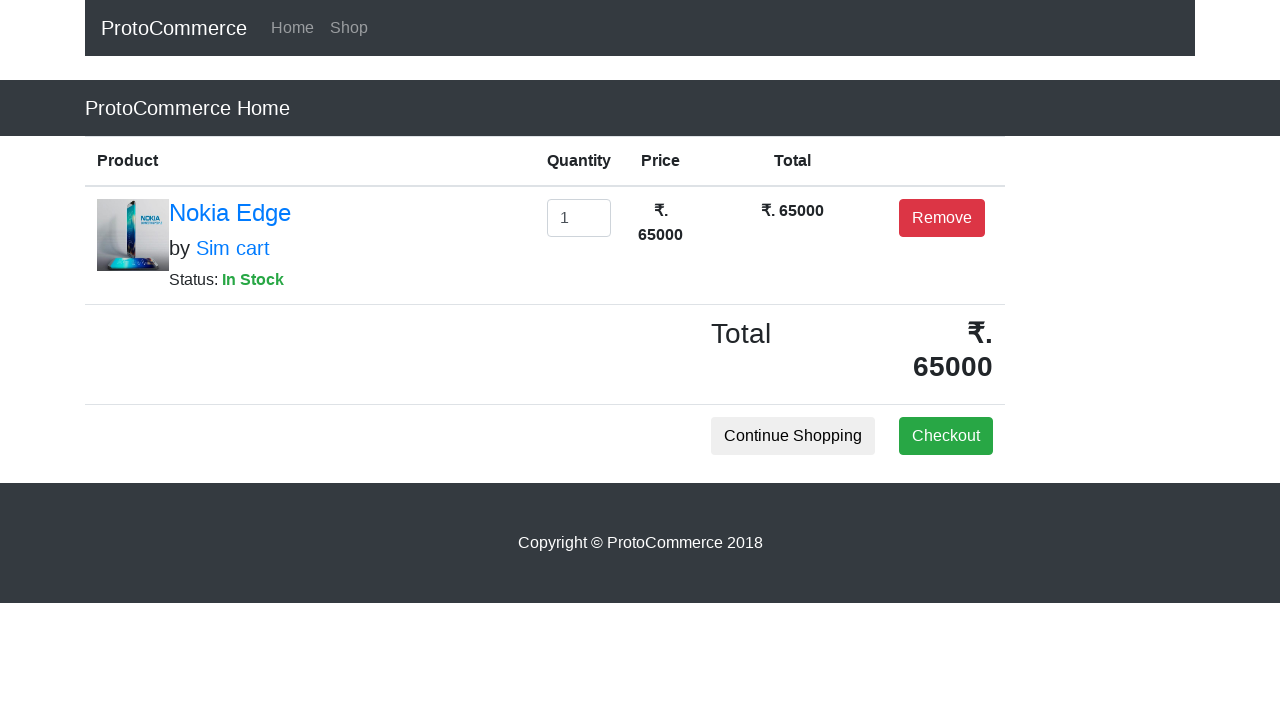